Tests login failure with invalid credentials and verifies error message appears

Starting URL: https://courses.ultimateqa.com/

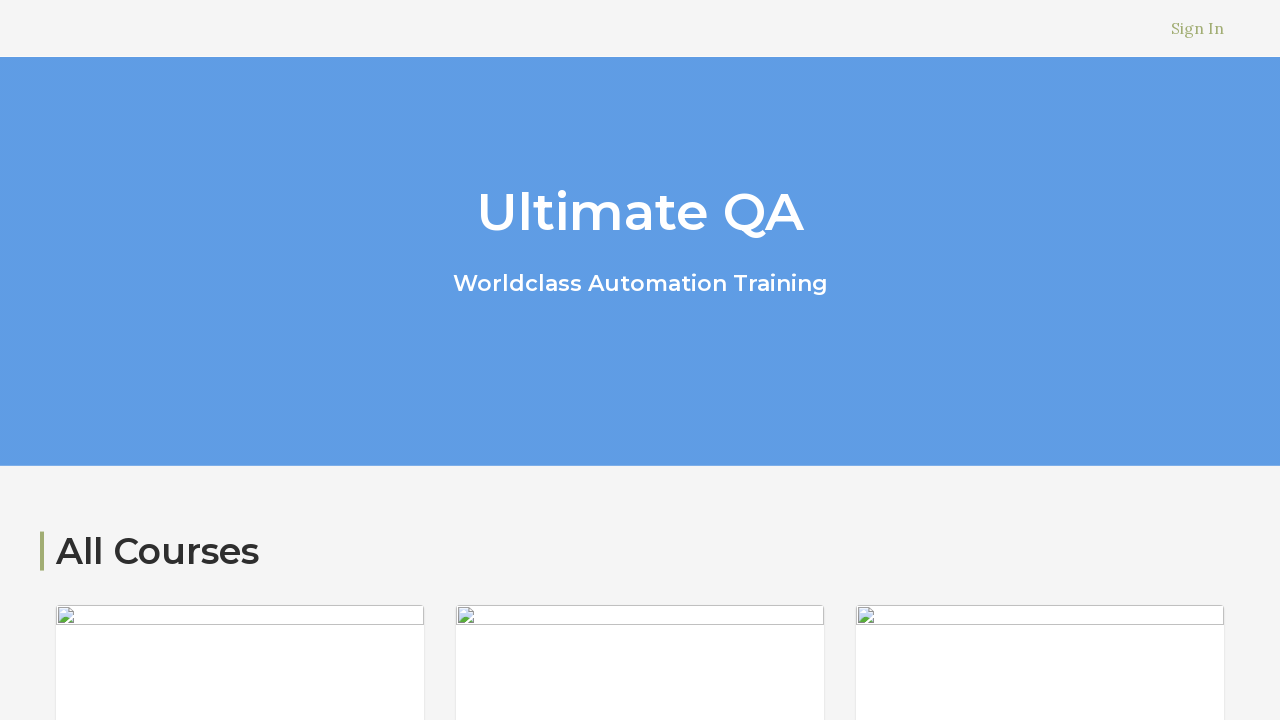

Clicked 'Sign In' link to navigate to login page at (1198, 28) on a:has-text('Sign In')
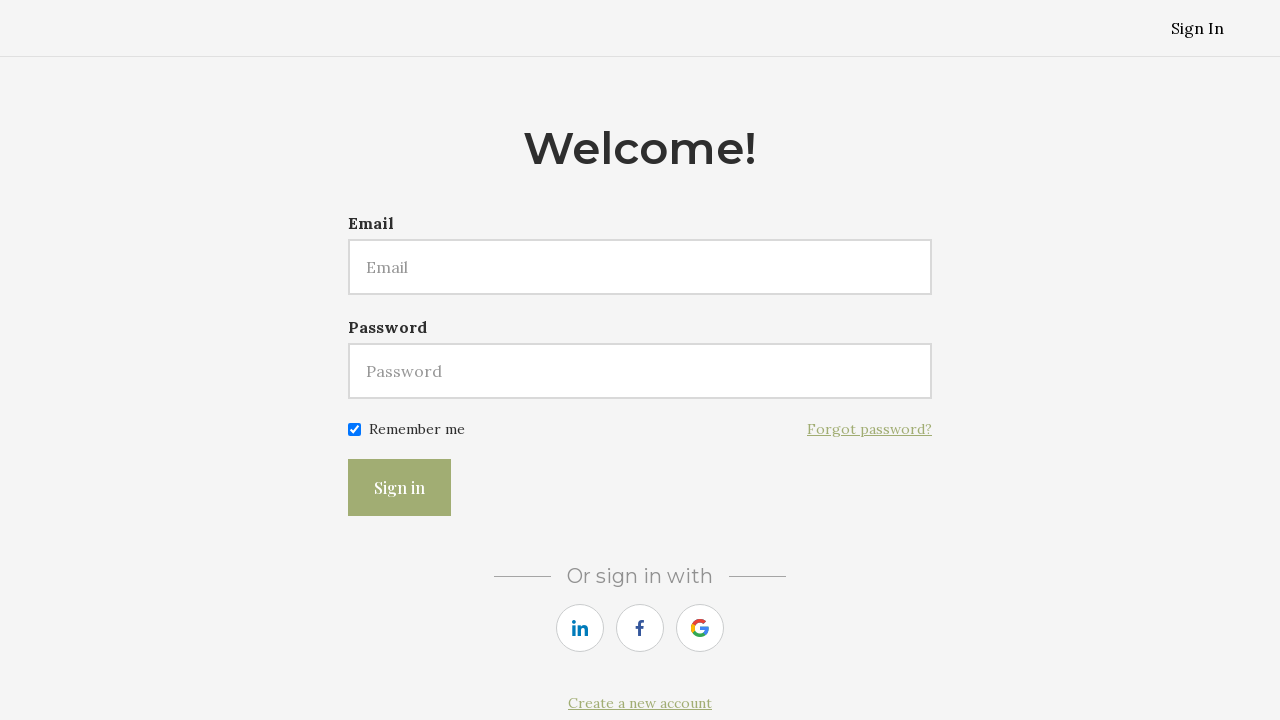

Filled email field with invalid email 'invaliduser456@gmail.com' on input[type='email']
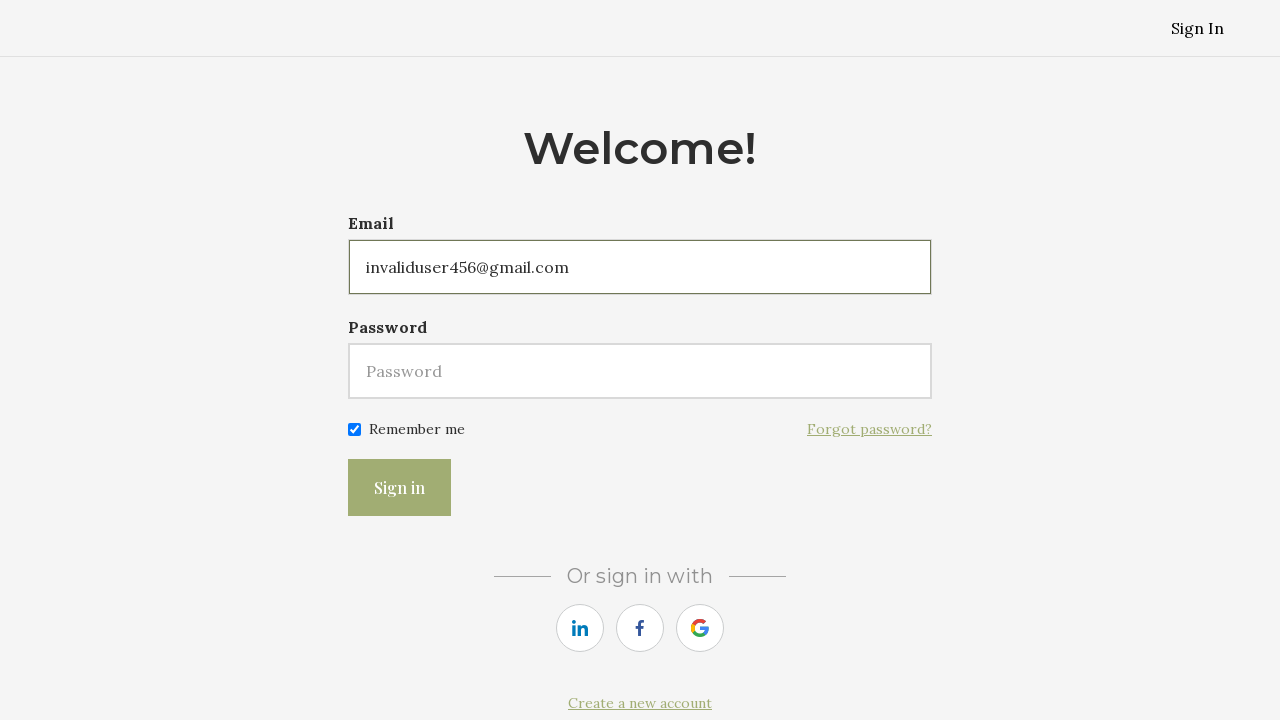

Filled password field with invalid password 'wrongpass789' on input[type='password']
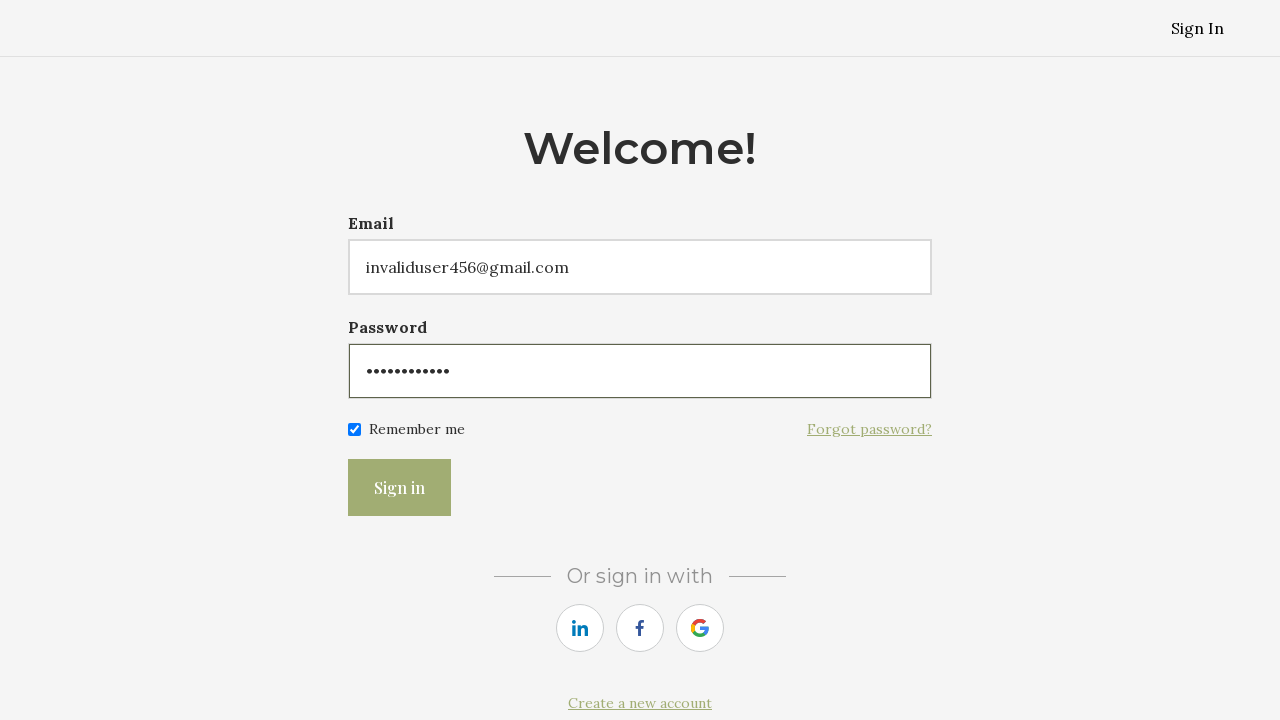

Clicked submit button to attempt login with invalid credentials at (400, 488) on button[type='submit']
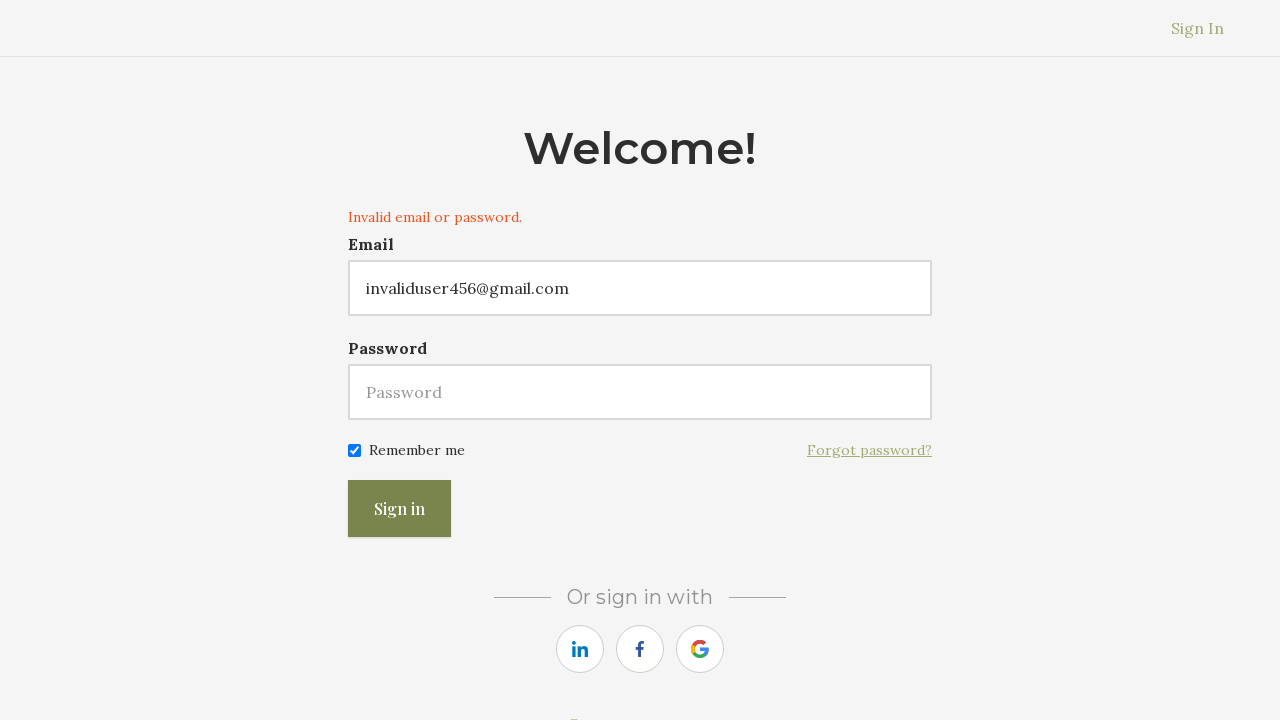

Error message appeared, confirming login failed with invalid credentials
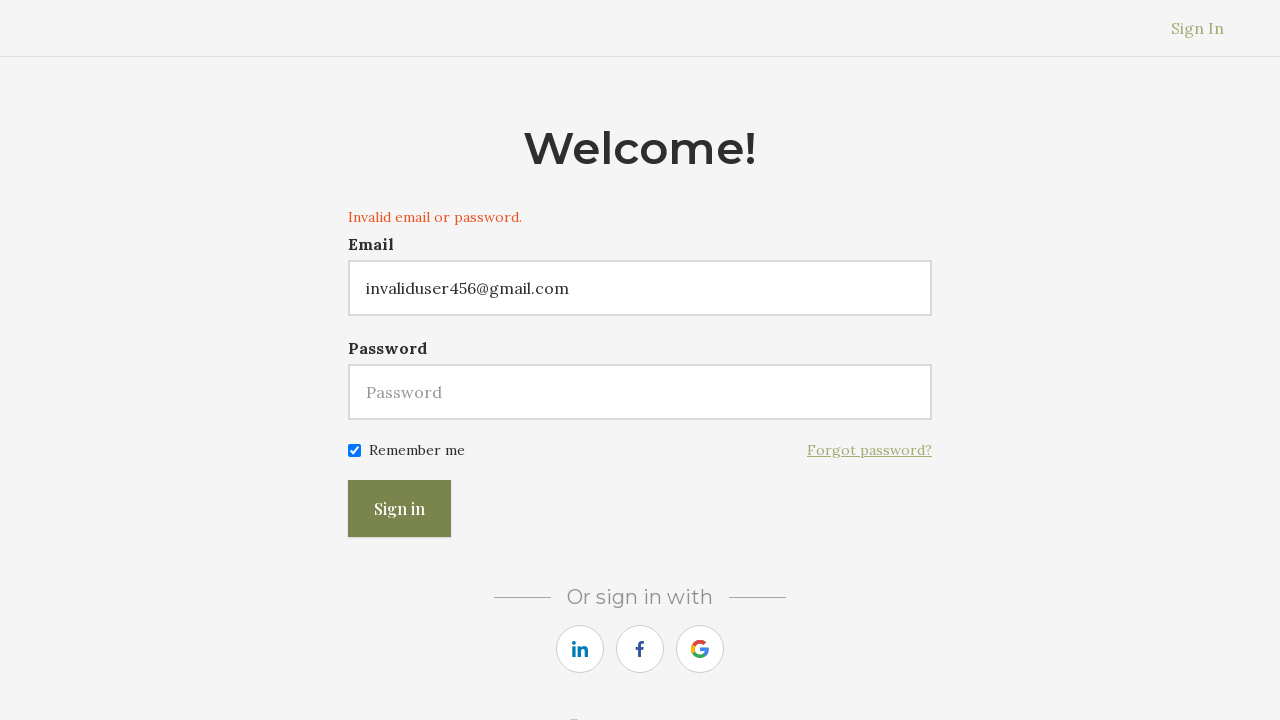

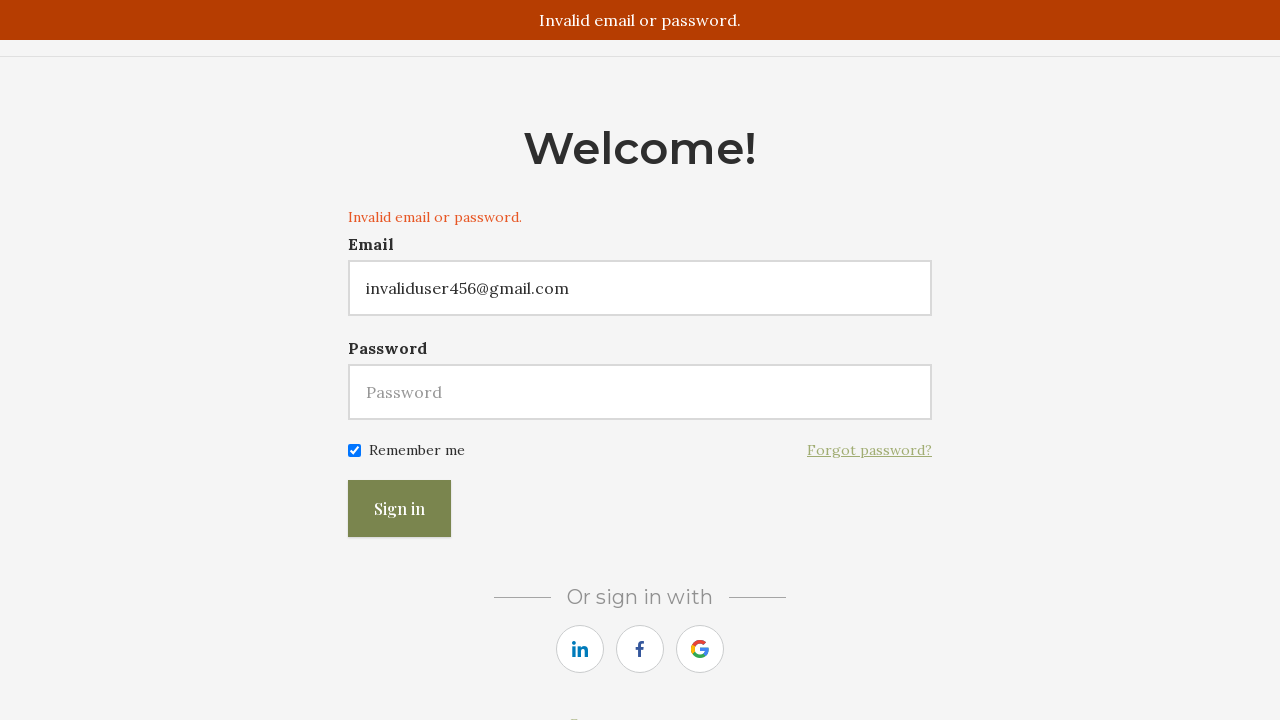